Opens a prompt dialog, enters text into it, accepts it, and verifies the entered text appears in the result

Starting URL: https://demoqa.com/alerts

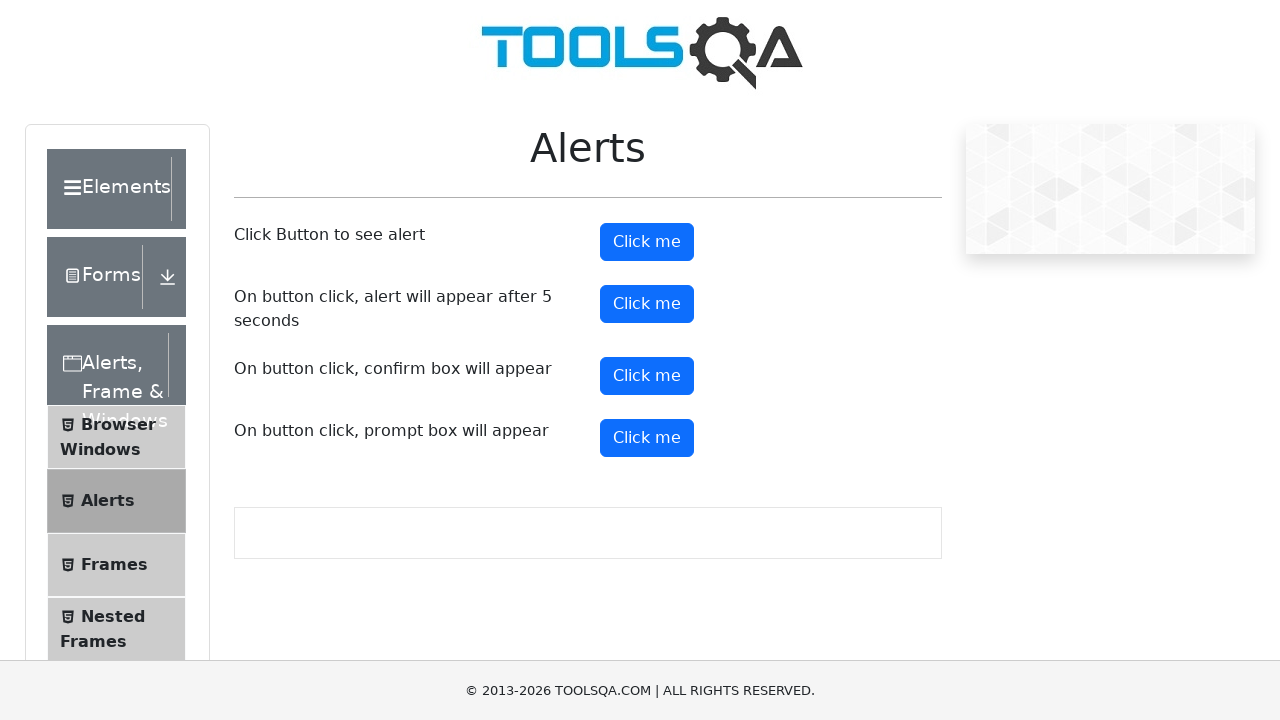

Set up dialog handler to accept prompt with text 'Hello from Playwright test'
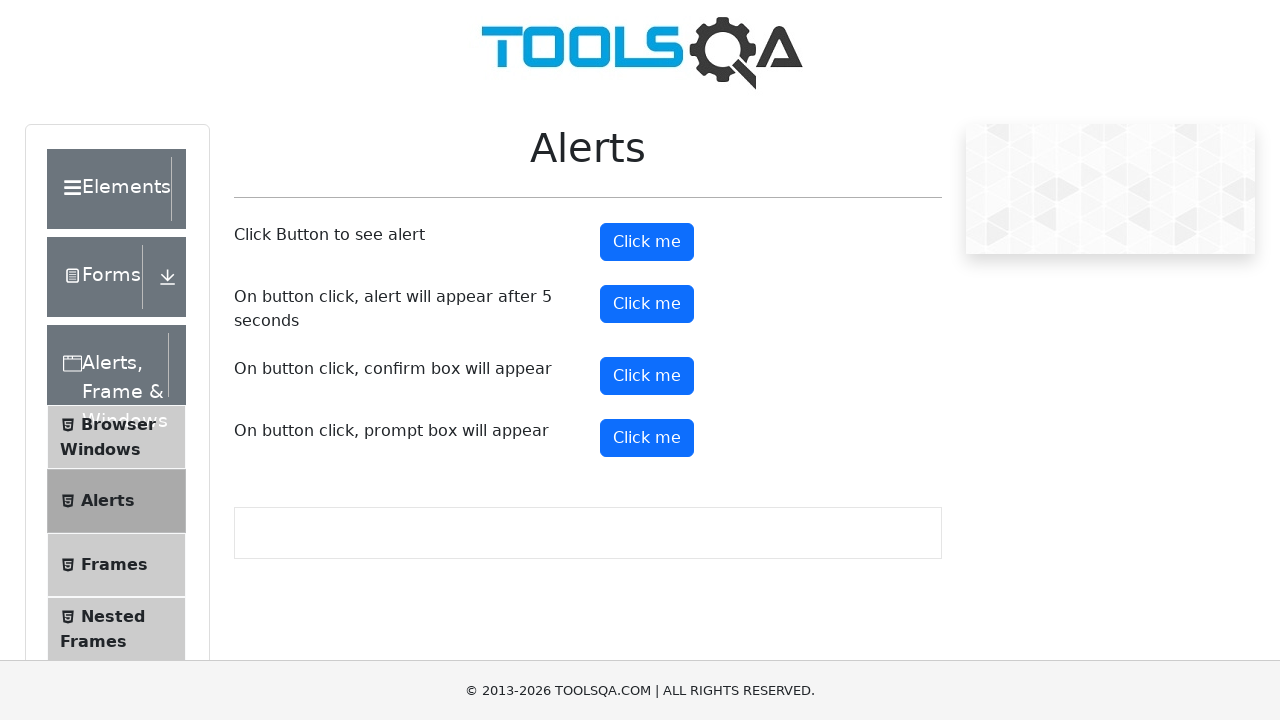

Clicked prompt button to trigger prompt dialog at (647, 438) on #promtButton
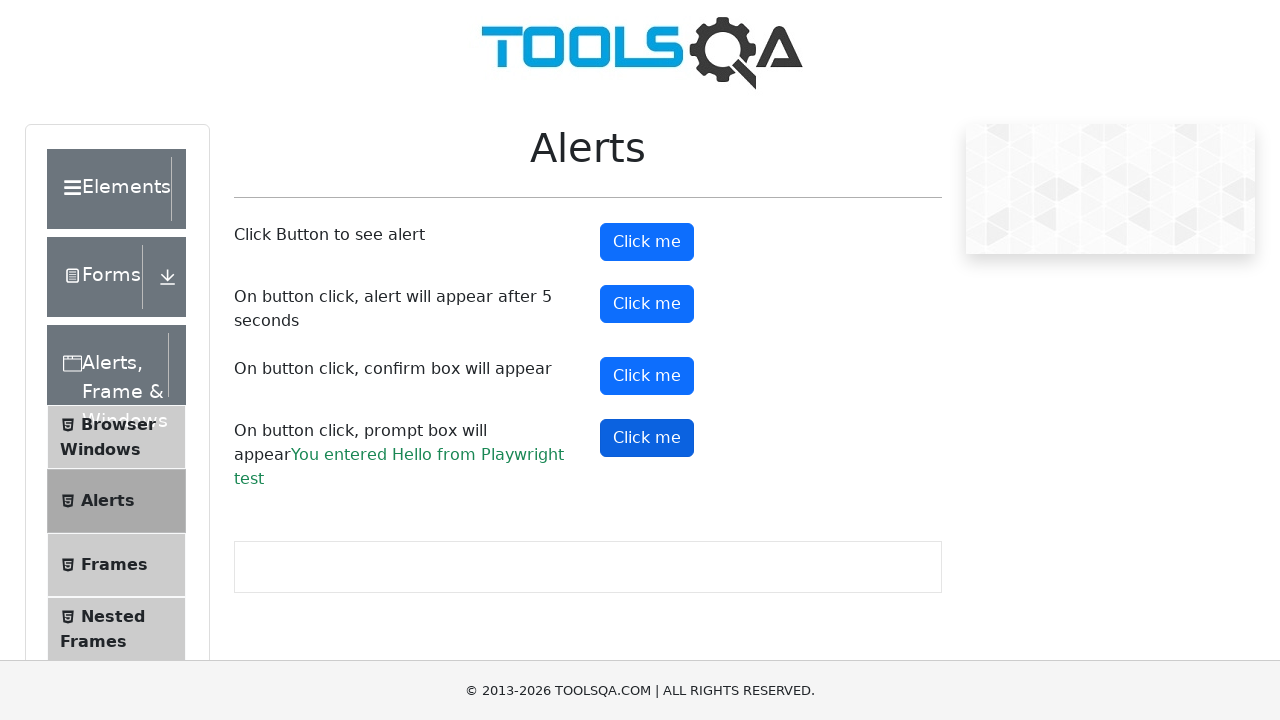

Prompt result element appeared on page
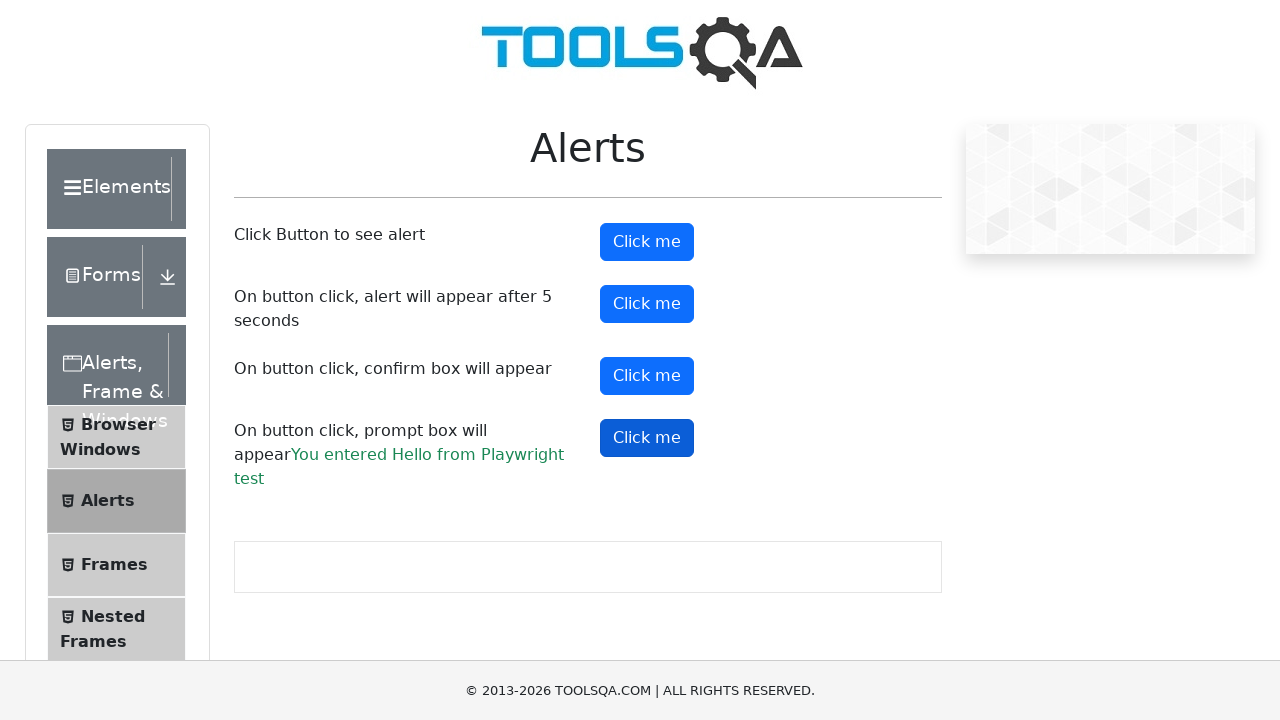

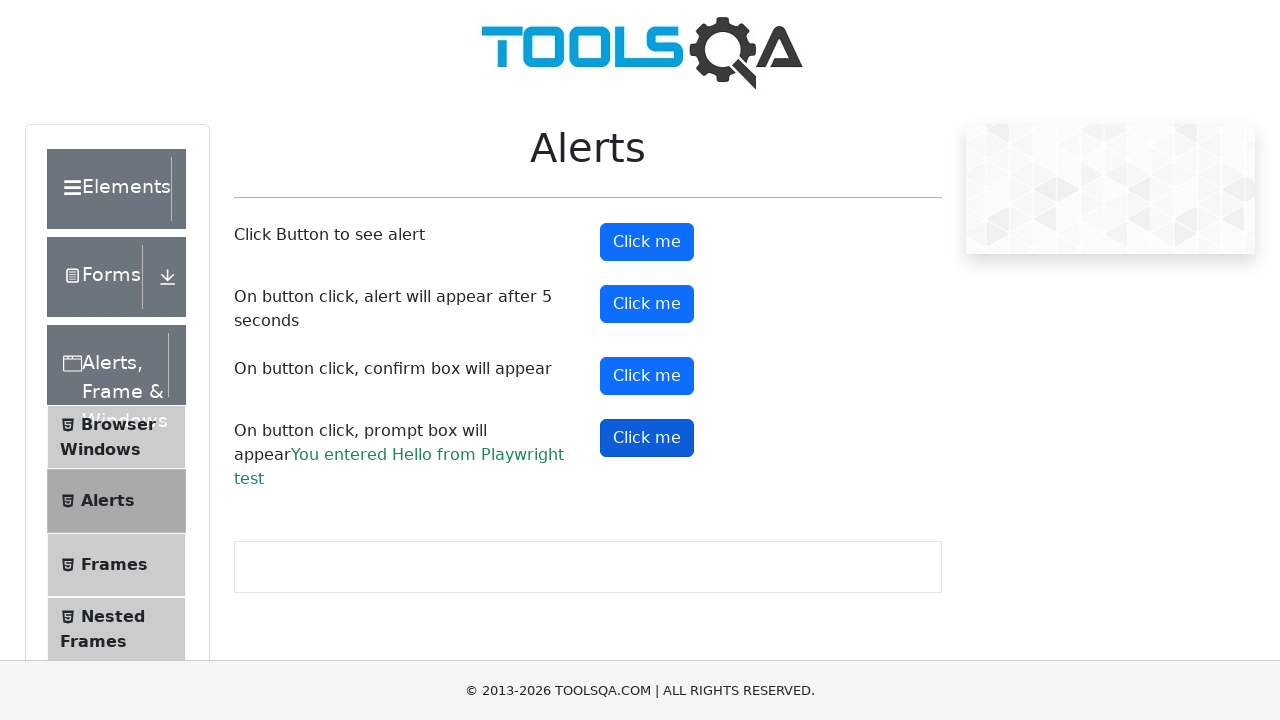